Tests that the getcalley.com website loads correctly across multiple viewport sizes (desktop and mobile resolutions), verifying responsive design compatibility.

Starting URL: https://www.getcalley.com/

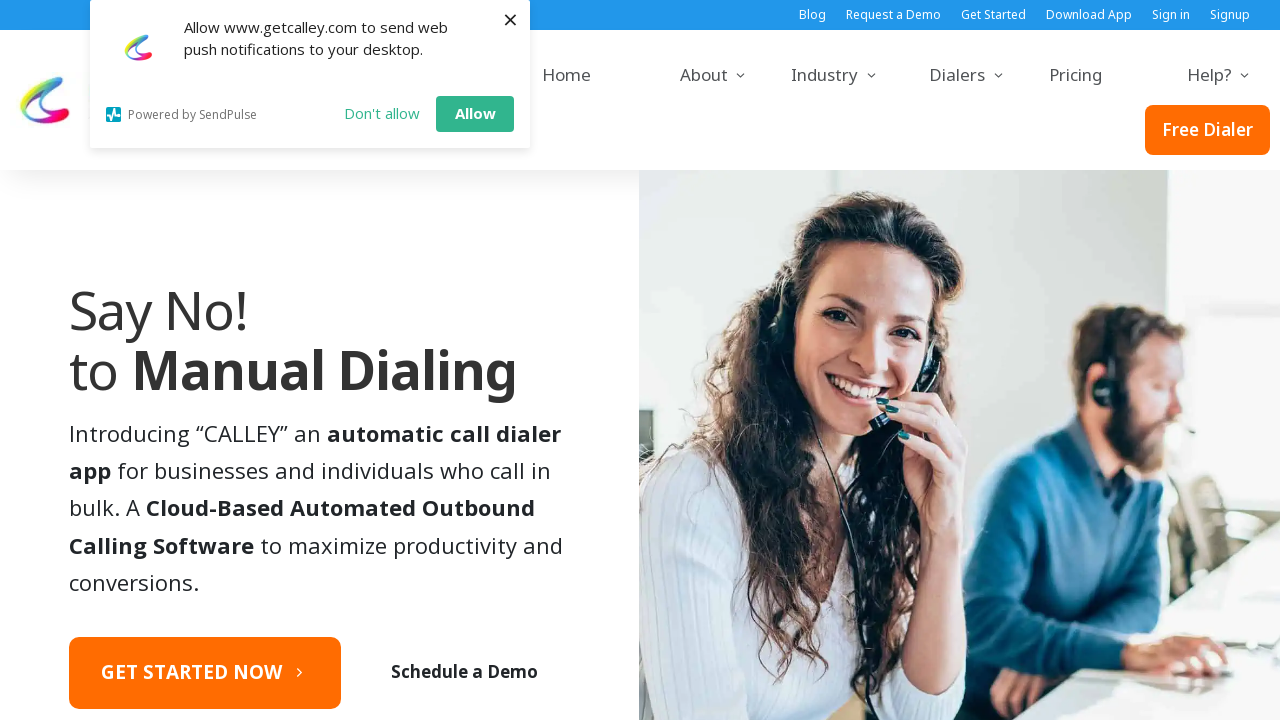

Set viewport size to 1920x1080
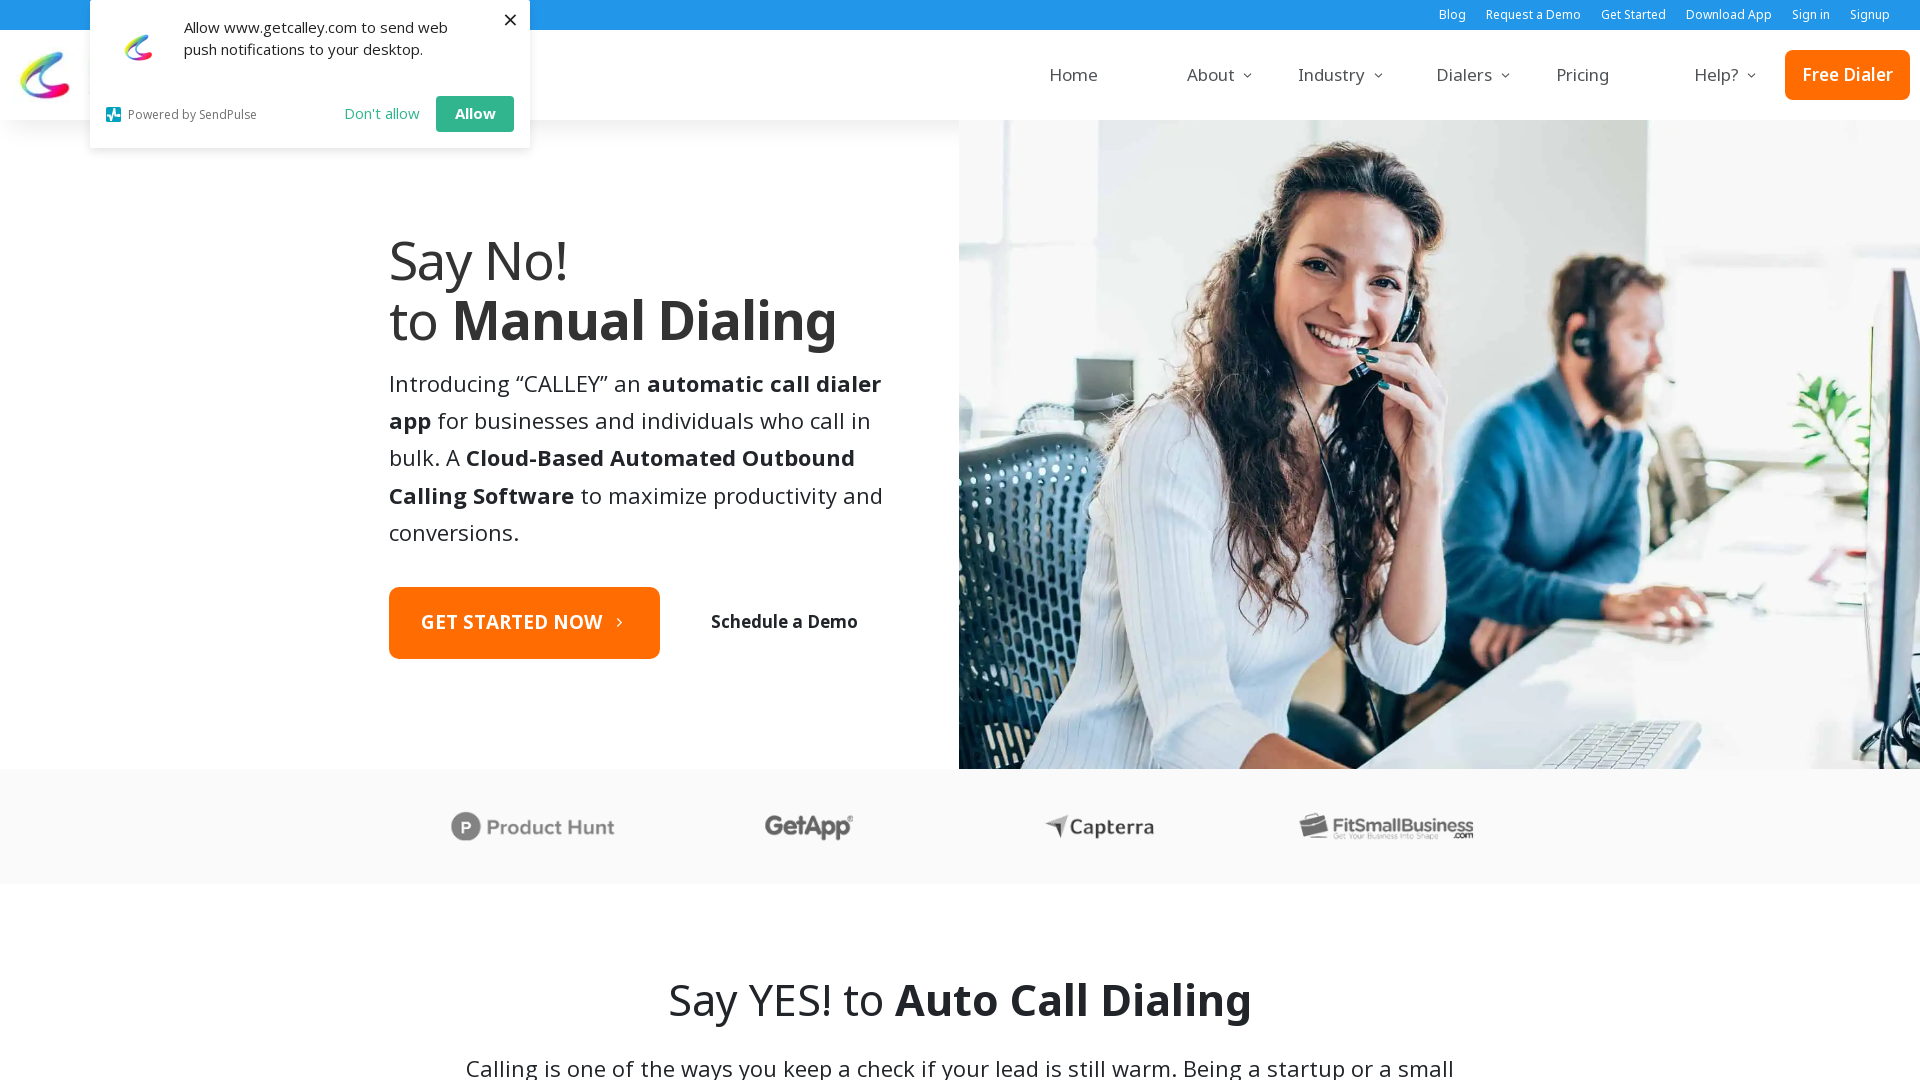

Reloaded page at 1920x1080 resolution
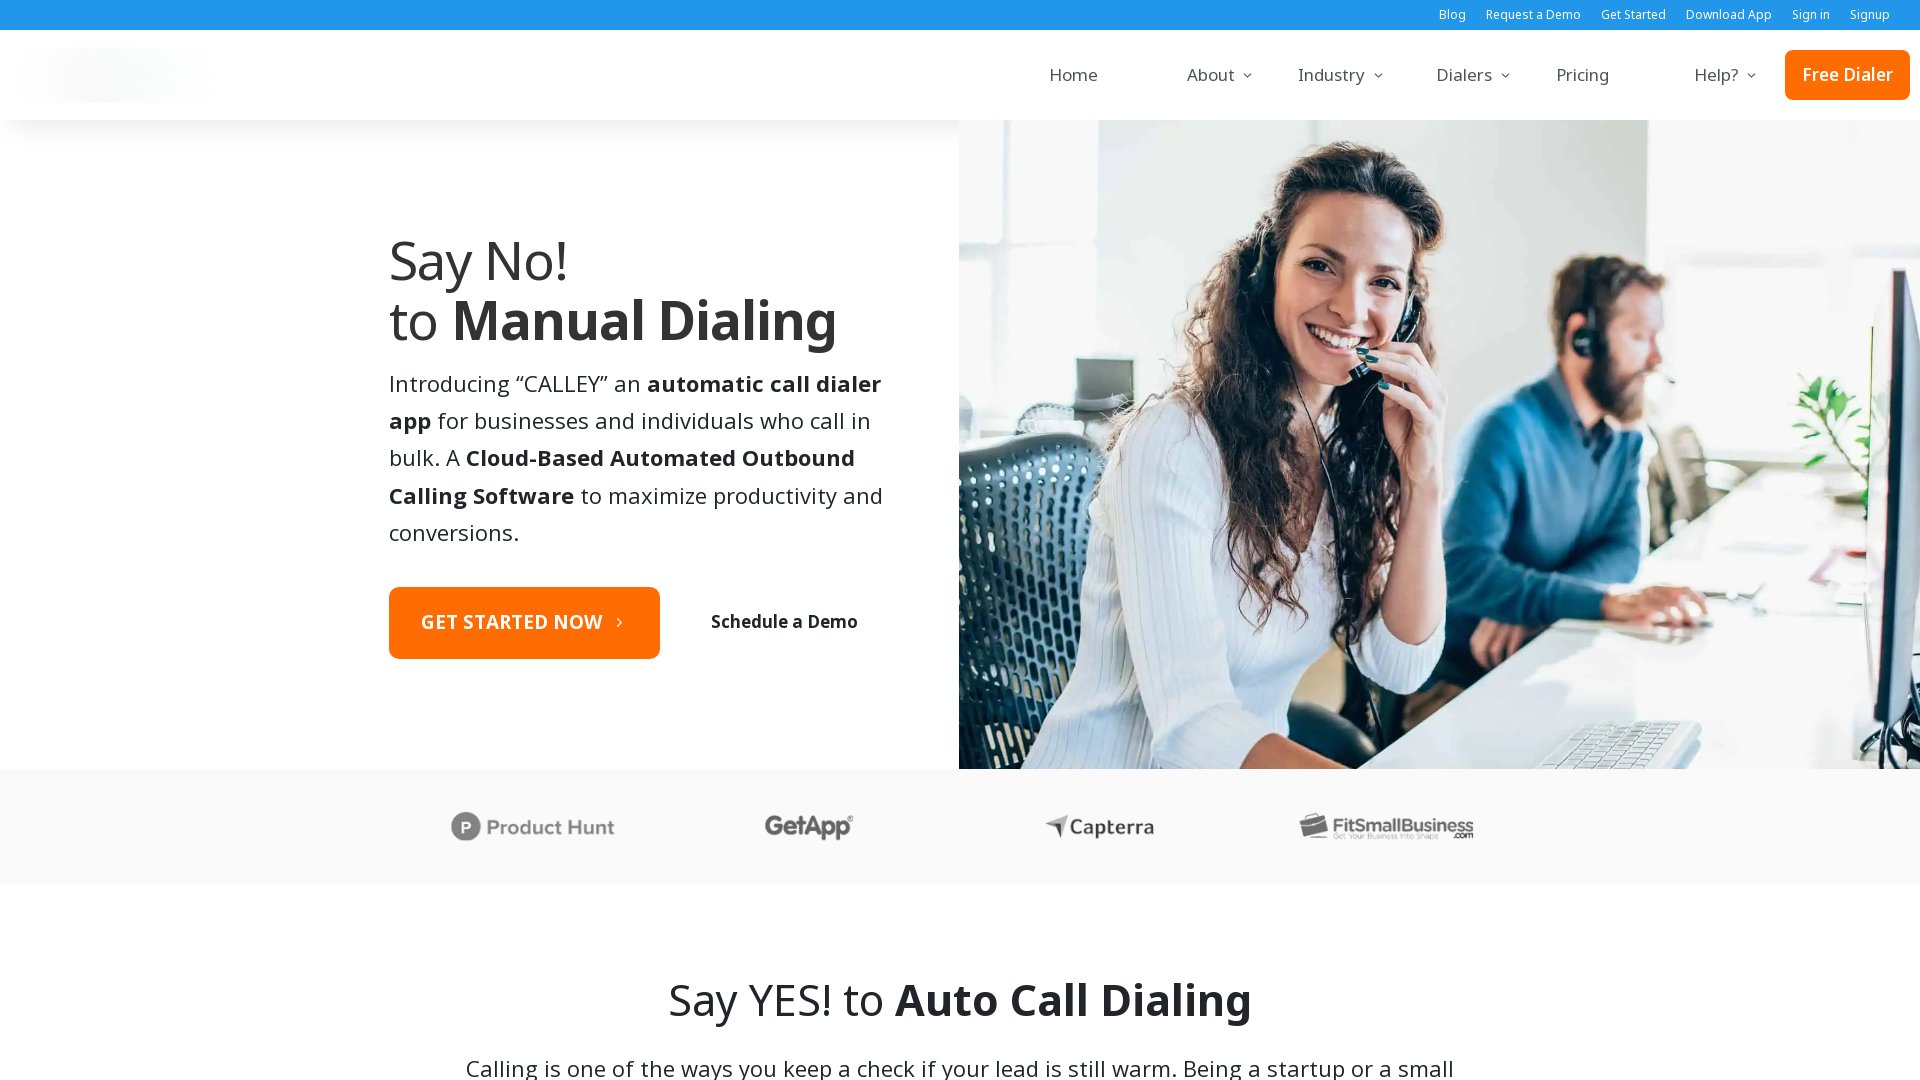

Page fully loaded at 1920x1080 - network idle achieved
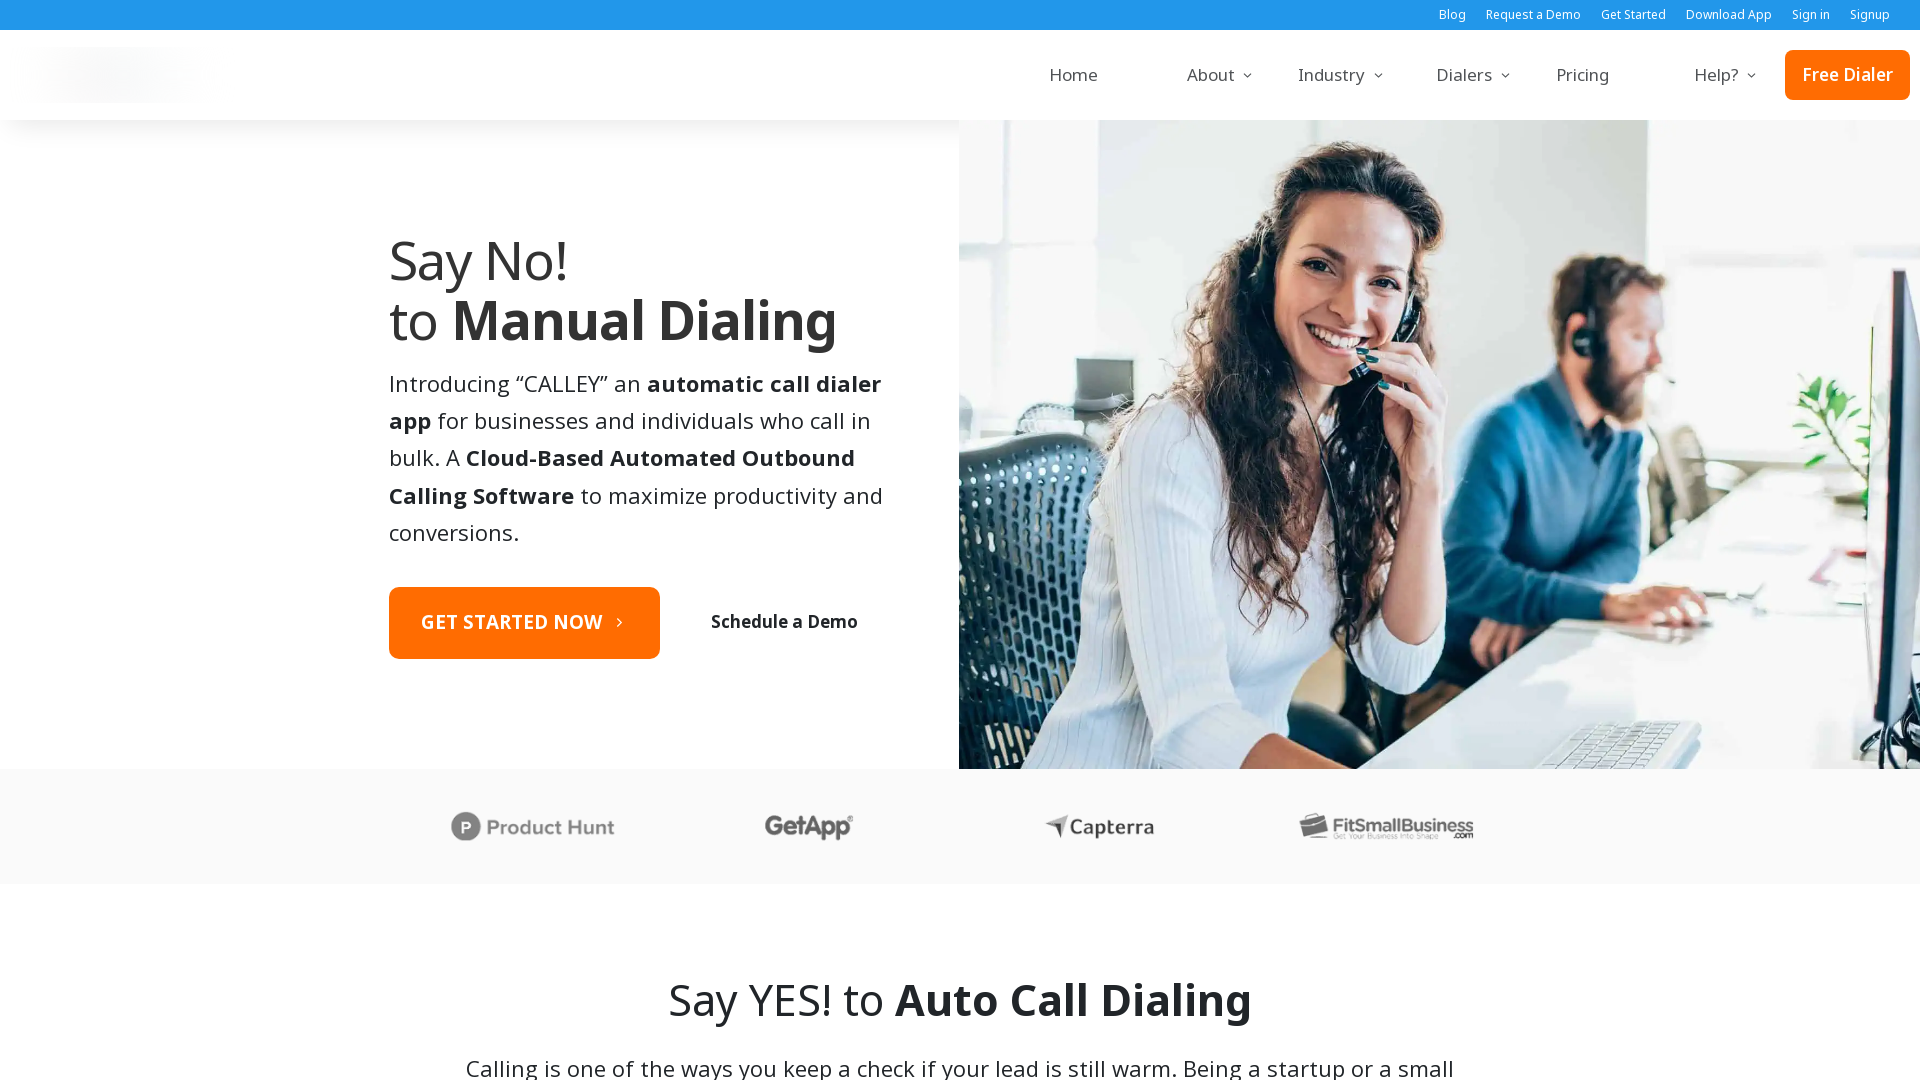

Set viewport size to 1366x768
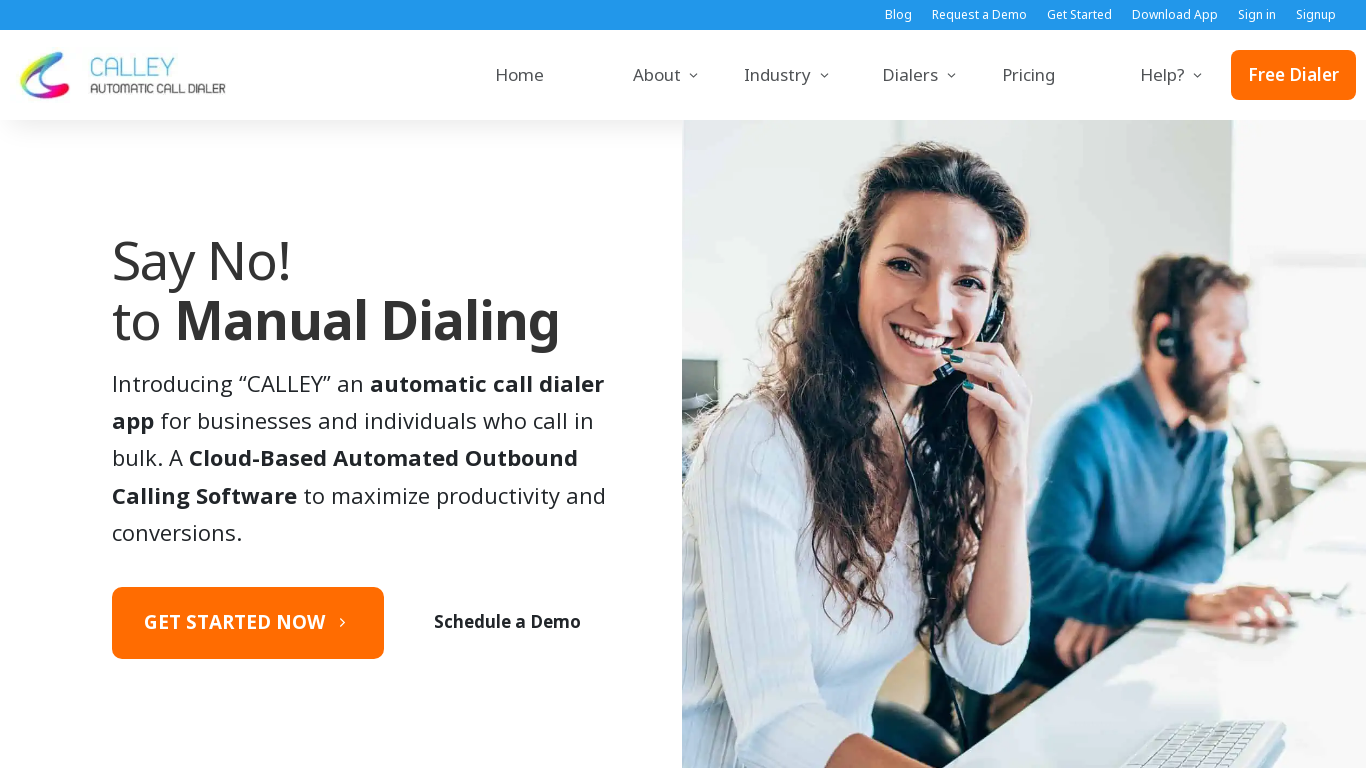

Reloaded page at 1366x768 resolution
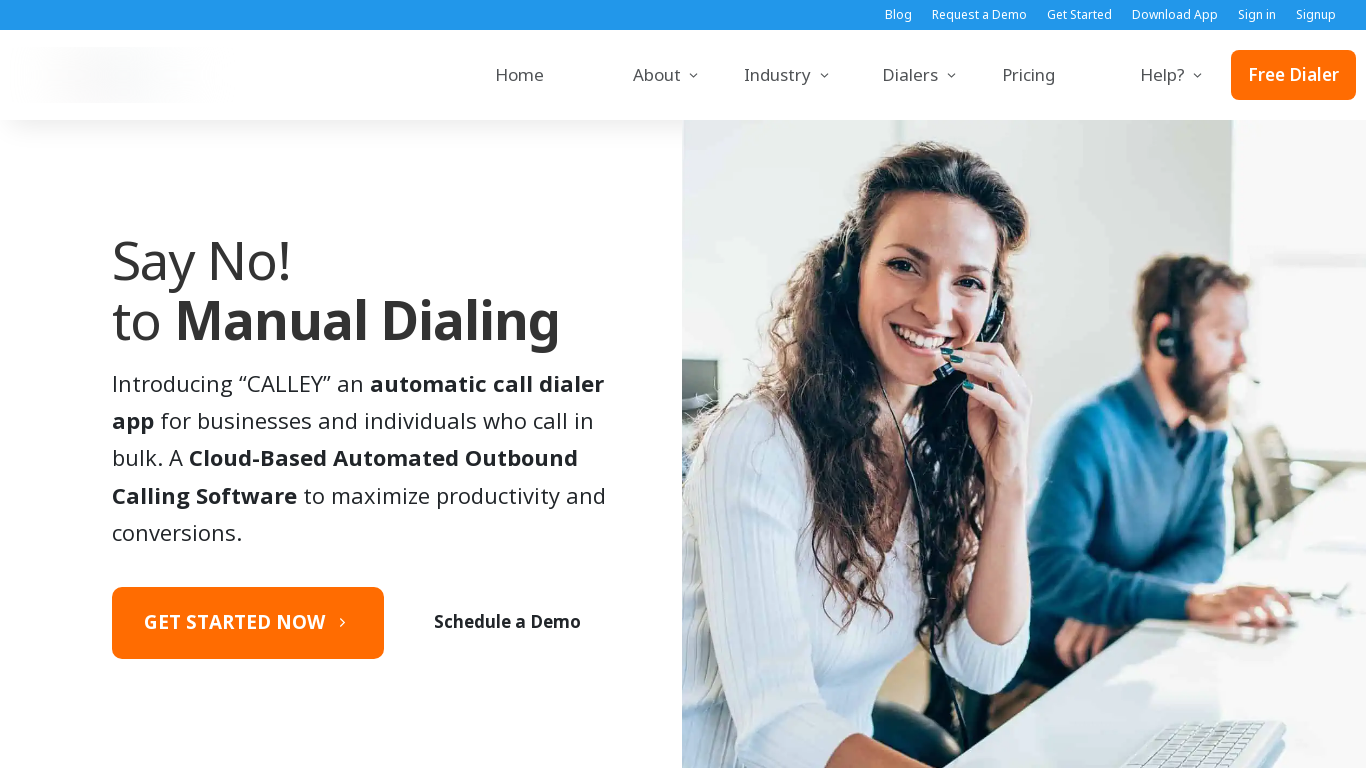

Page fully loaded at 1366x768 - network idle achieved
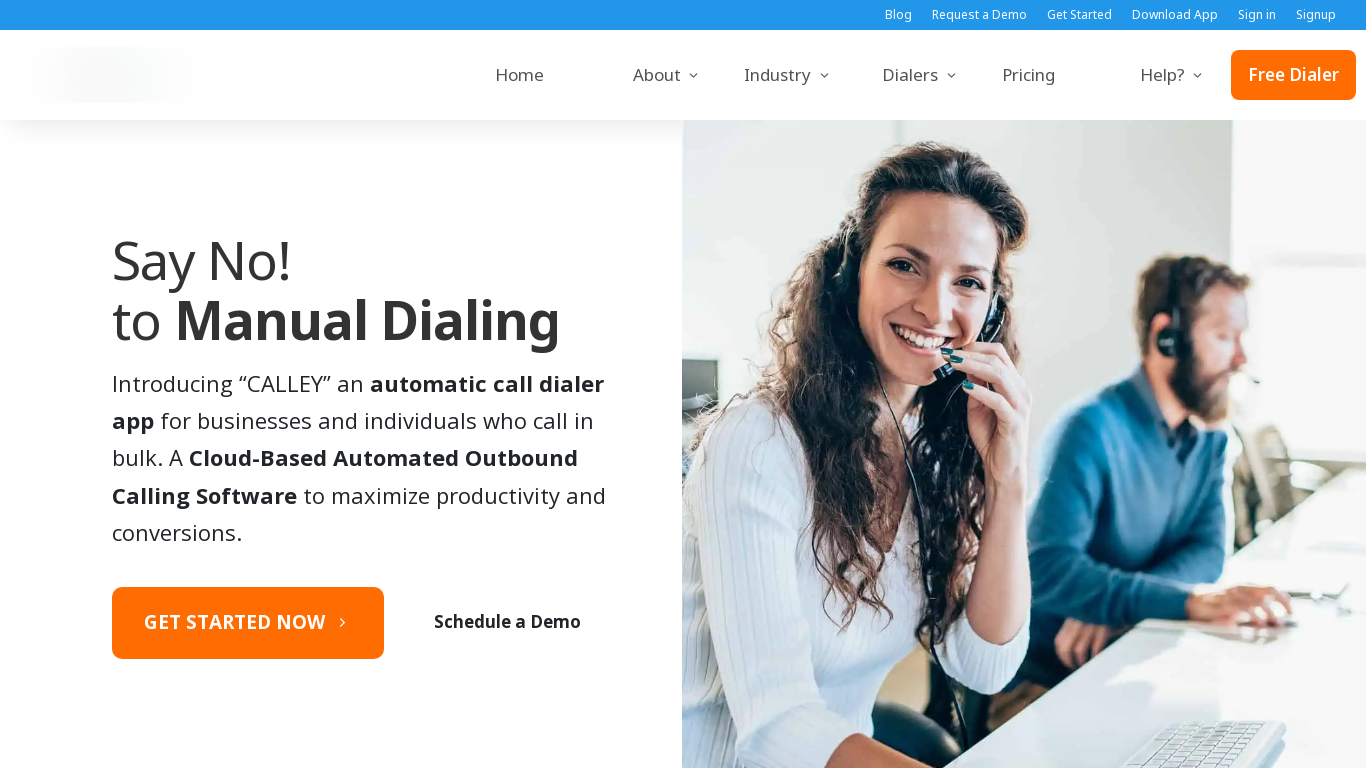

Set viewport size to 1536x864
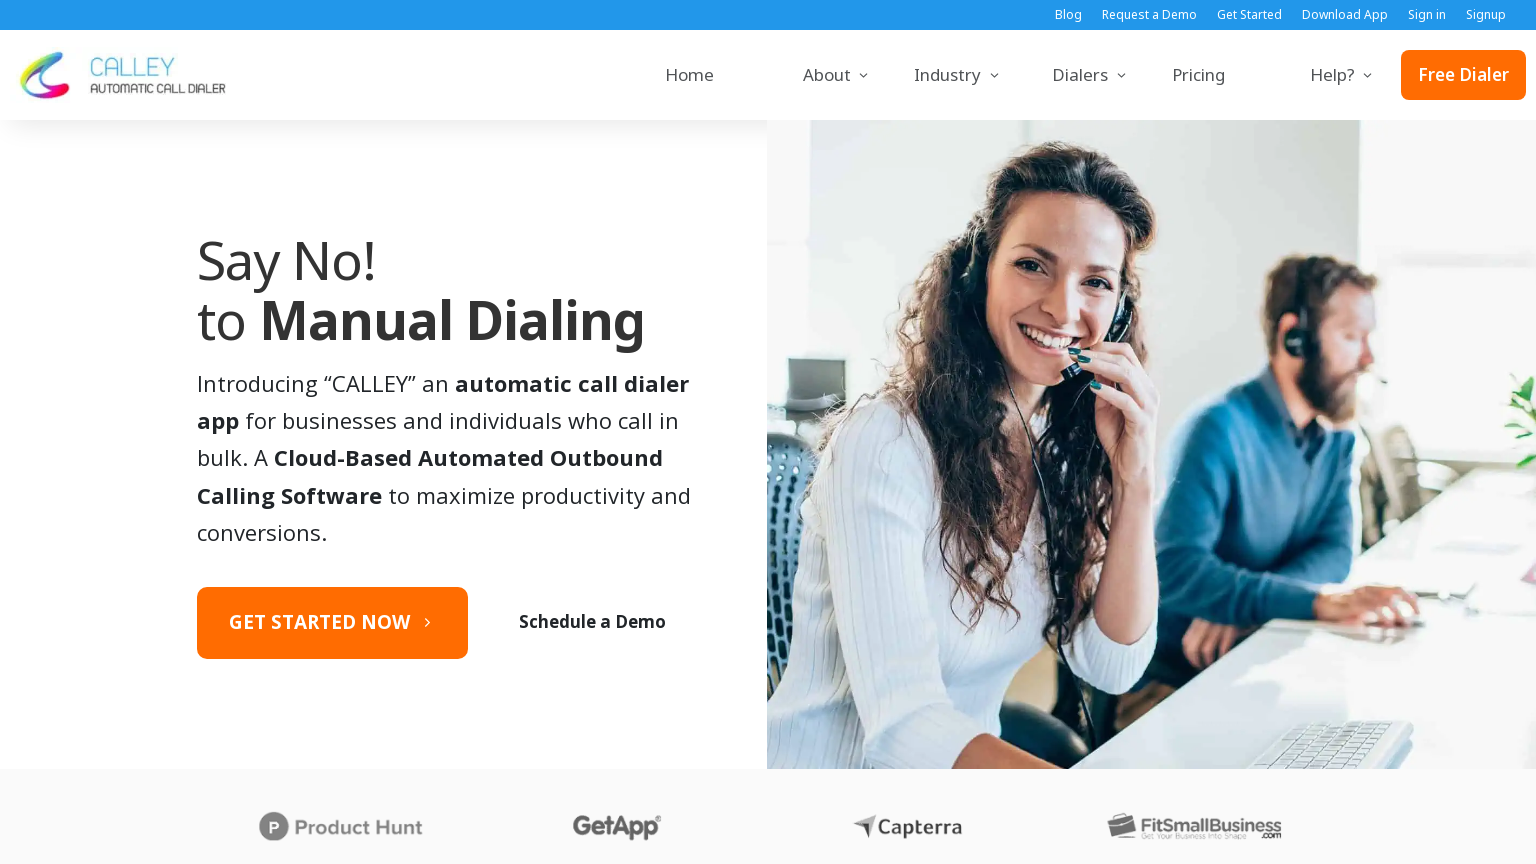

Reloaded page at 1536x864 resolution
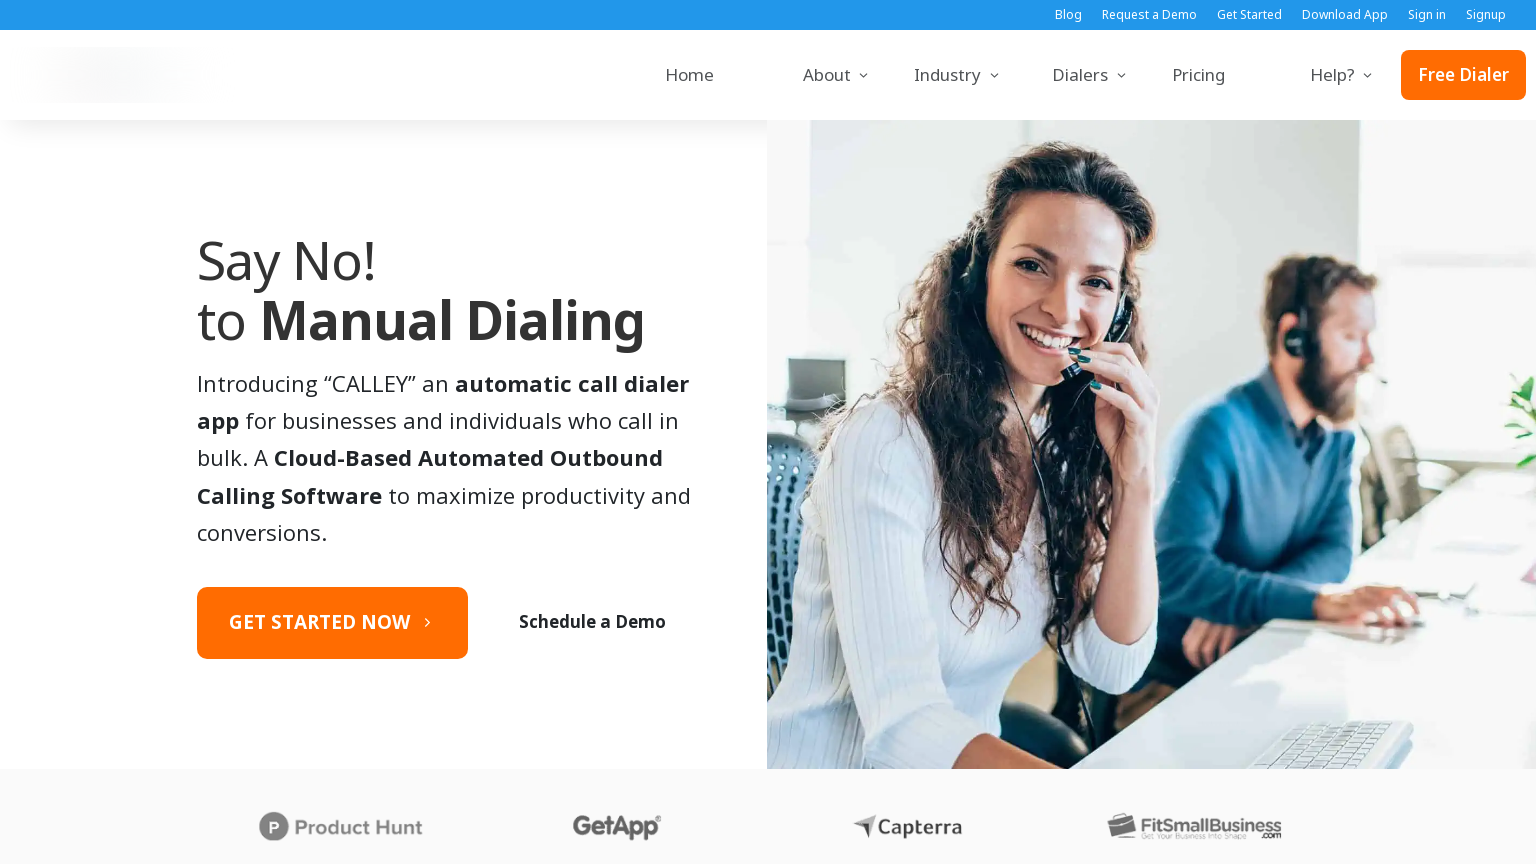

Page fully loaded at 1536x864 - network idle achieved
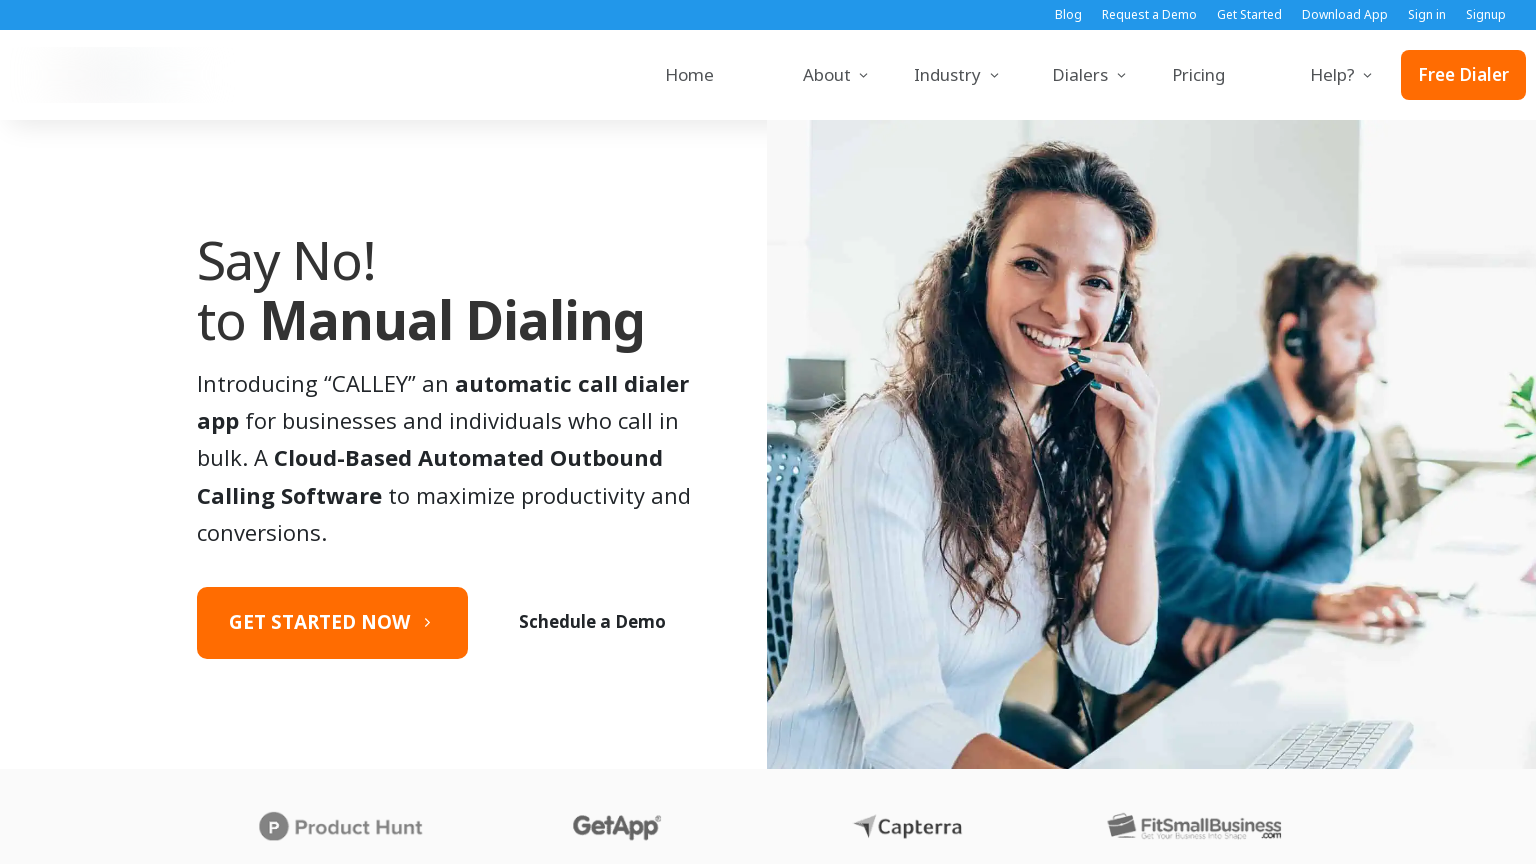

Set viewport size to 360x640
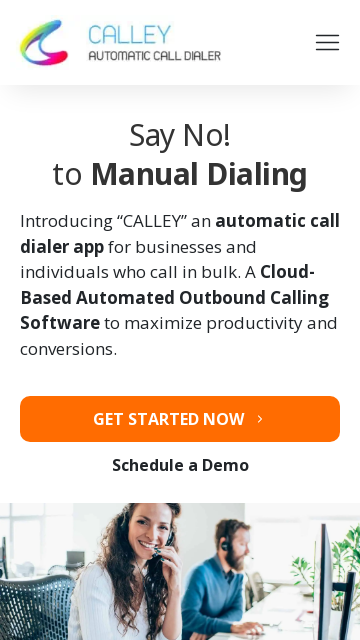

Reloaded page at 360x640 resolution
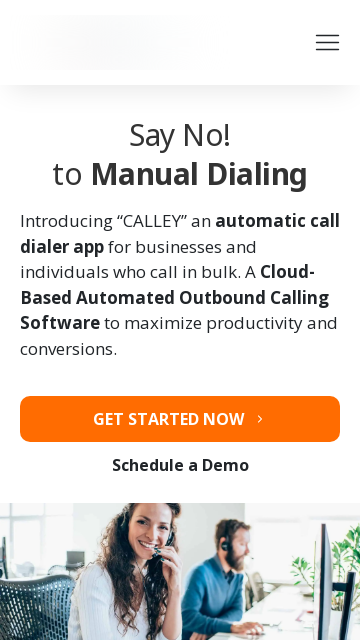

Page fully loaded at 360x640 - network idle achieved
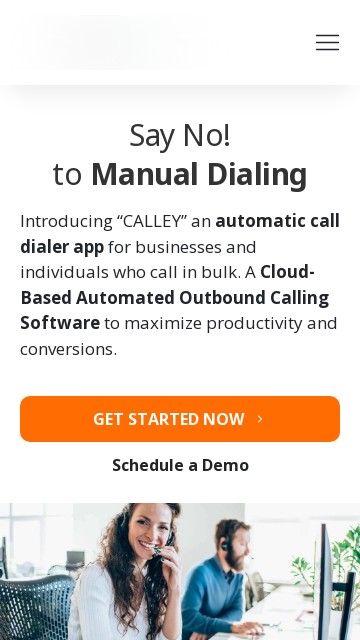

Set viewport size to 414x896
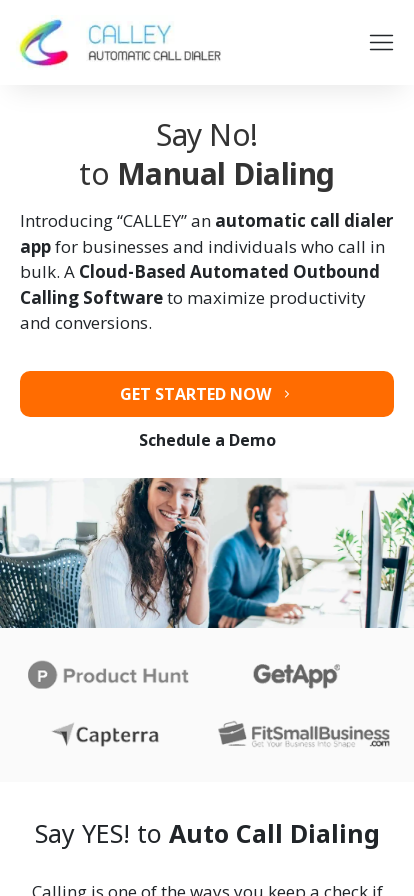

Reloaded page at 414x896 resolution
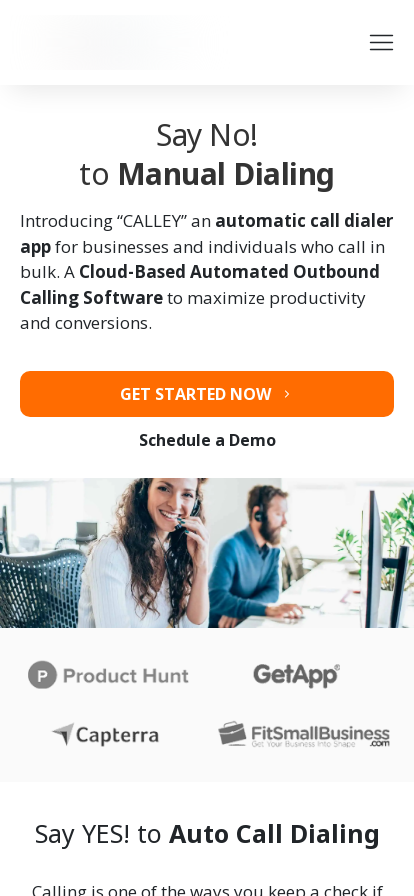

Page fully loaded at 414x896 - network idle achieved
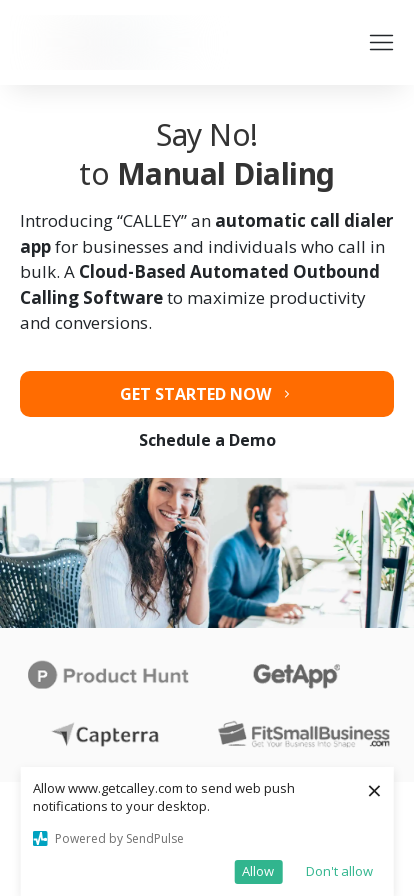

Set viewport size to 375x667
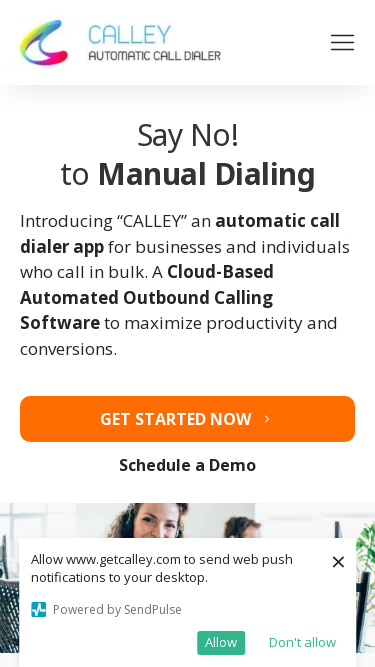

Reloaded page at 375x667 resolution
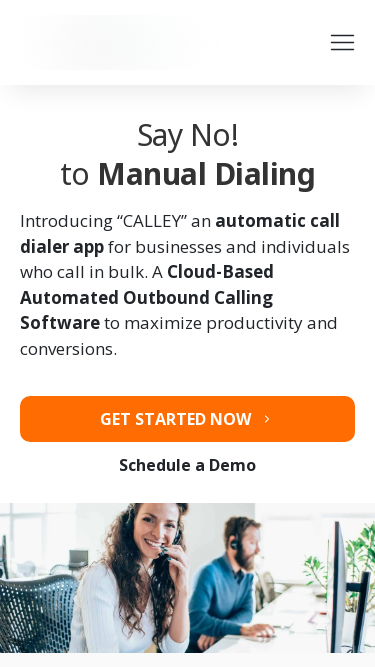

Page fully loaded at 375x667 - network idle achieved
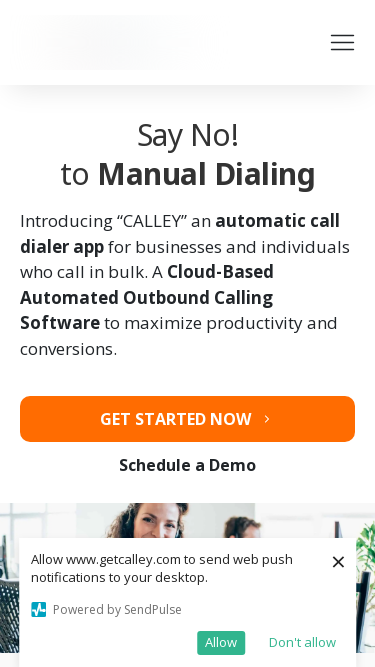

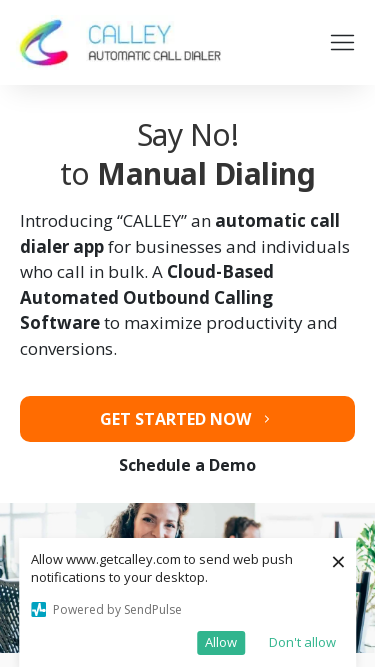